Tests the double-click functionality on the jQuery API documentation page by scrolling to an iframe containing a blue square and double-clicking it to change its color.

Starting URL: https://api.jquery.com/dblclick/

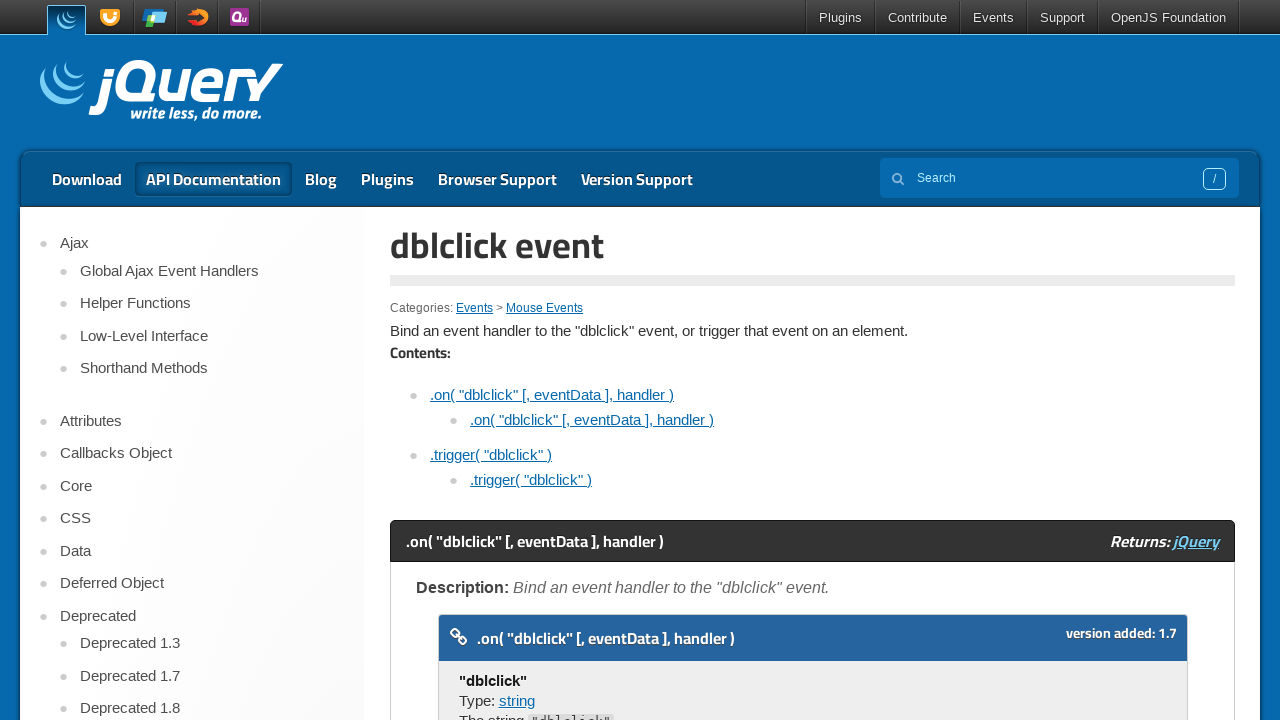

Scrolled iframe container into view
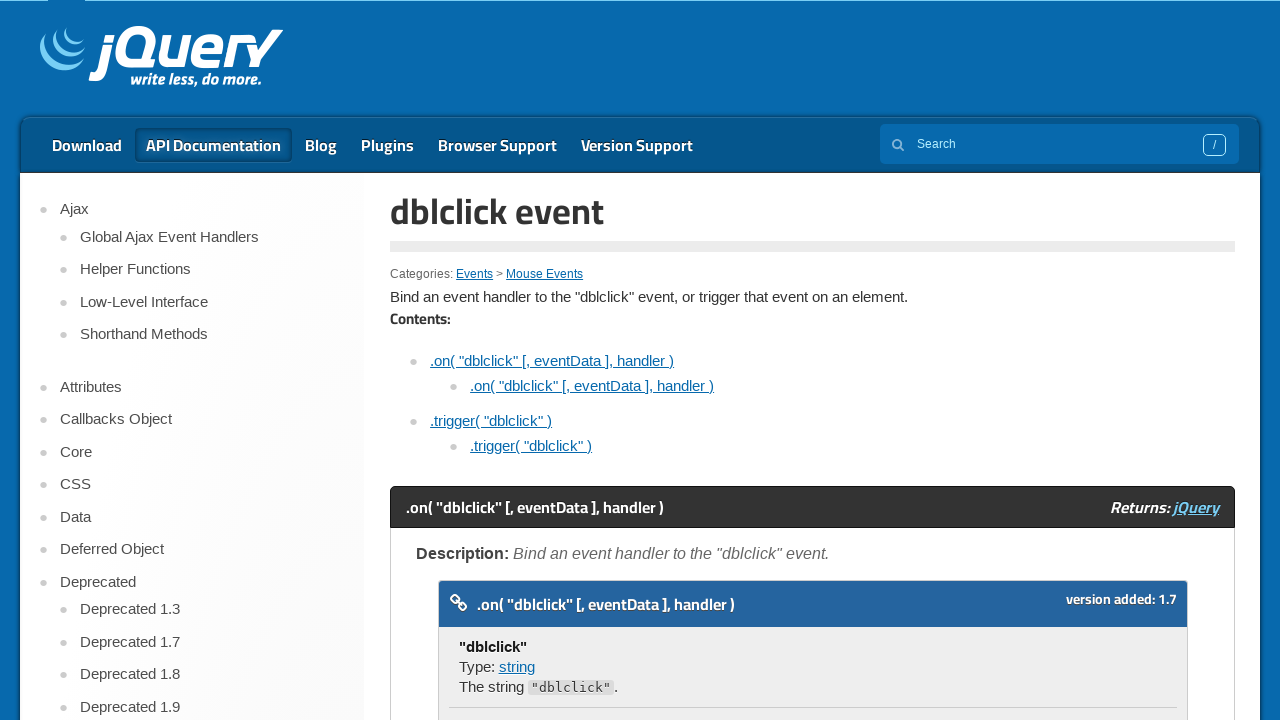

Located the iframe element
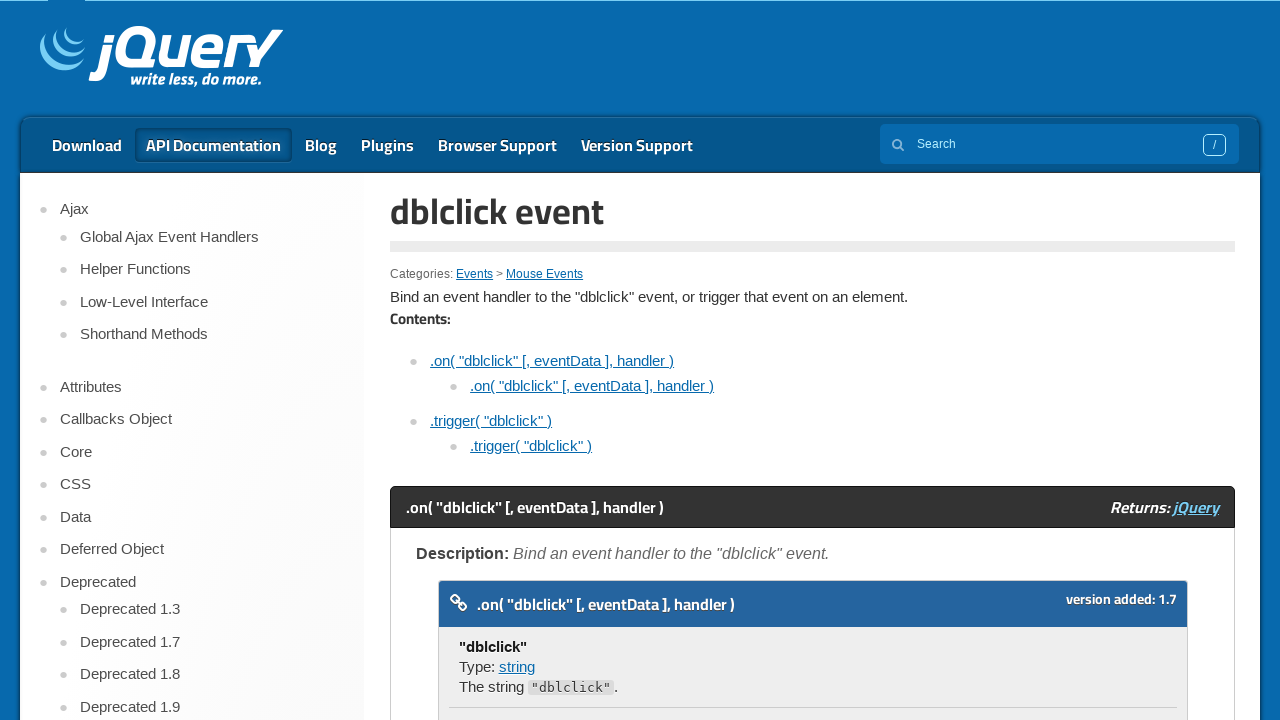

Located the color block element within iframe
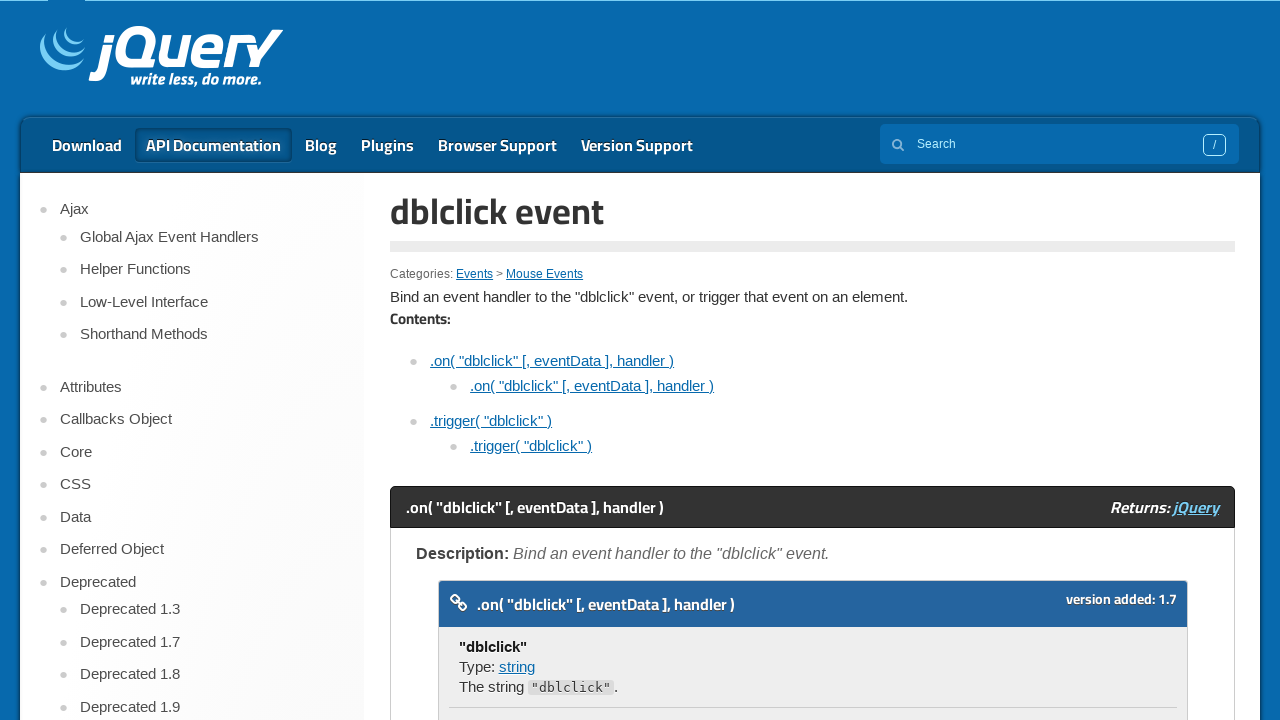

Color block element became visible
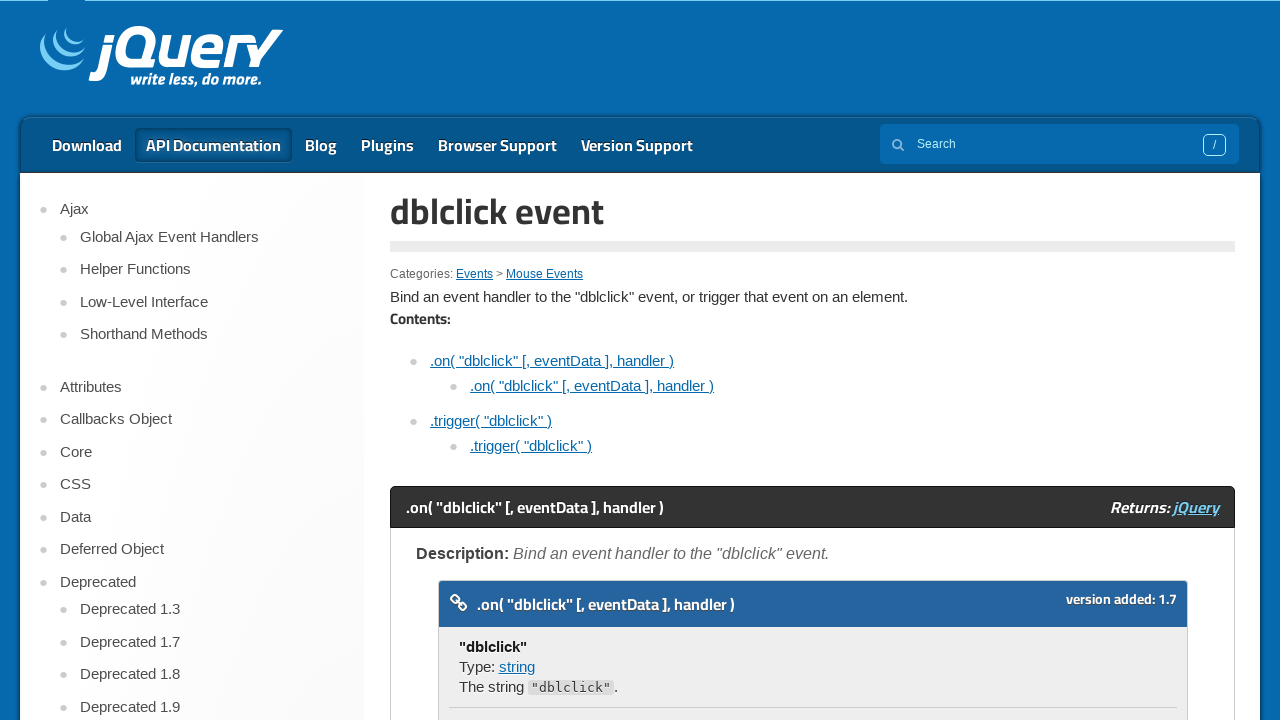

Double-clicked the color block to change its color at (478, 360) on iframe >> nth=0 >> internal:control=enter-frame >> xpath=//span[.='Double click 
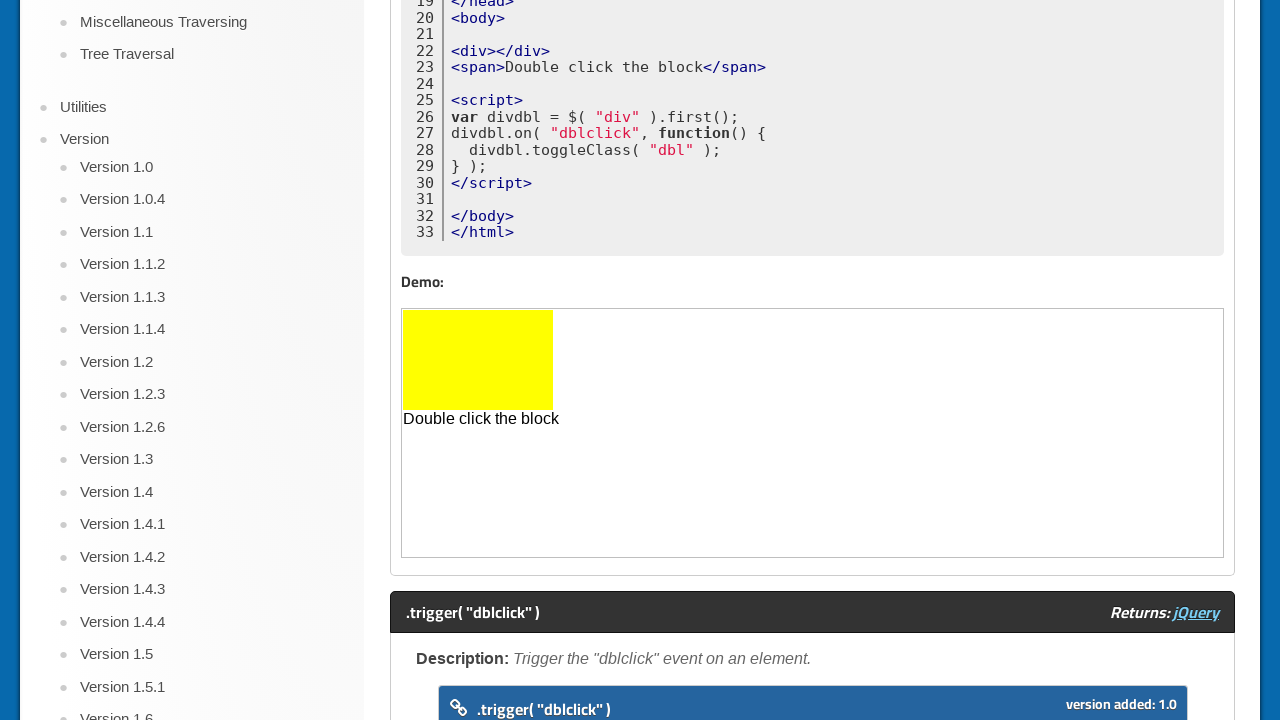

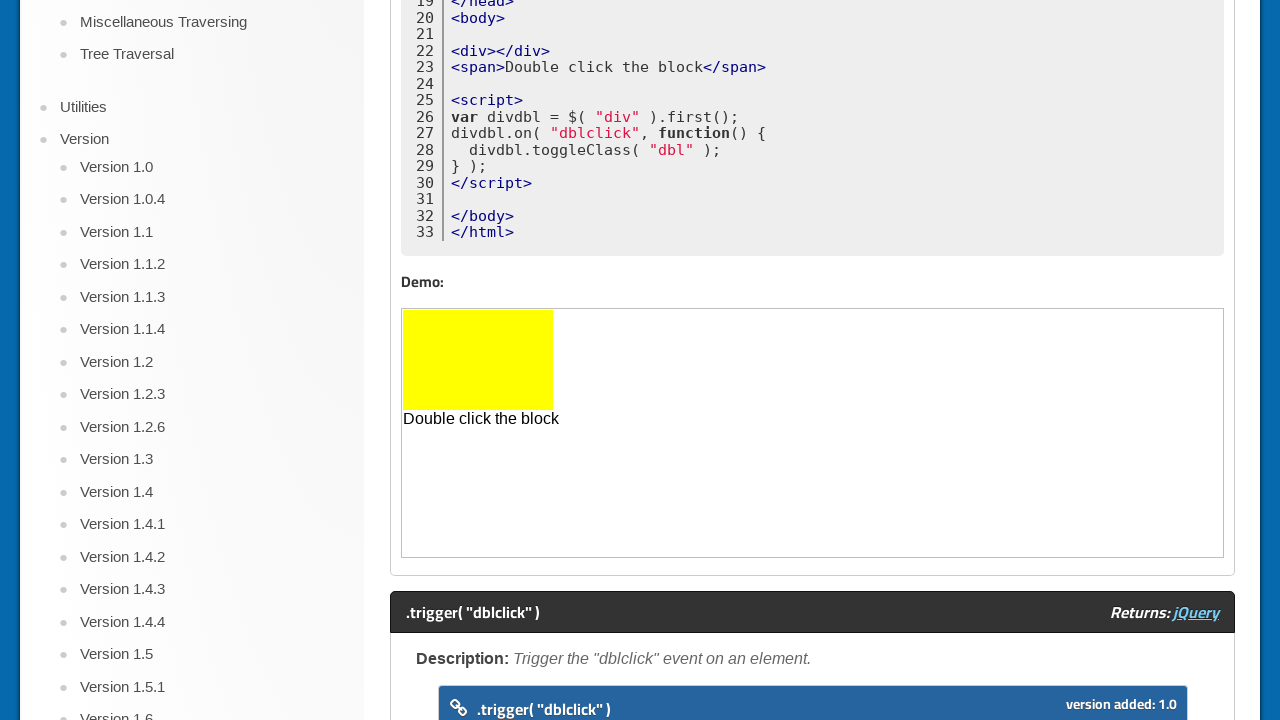